Solves a mathematical captcha by calculating a formula, filling the answer, selecting checkboxes and radio buttons, then submitting the form

Starting URL: http://suninjuly.github.io/math.html

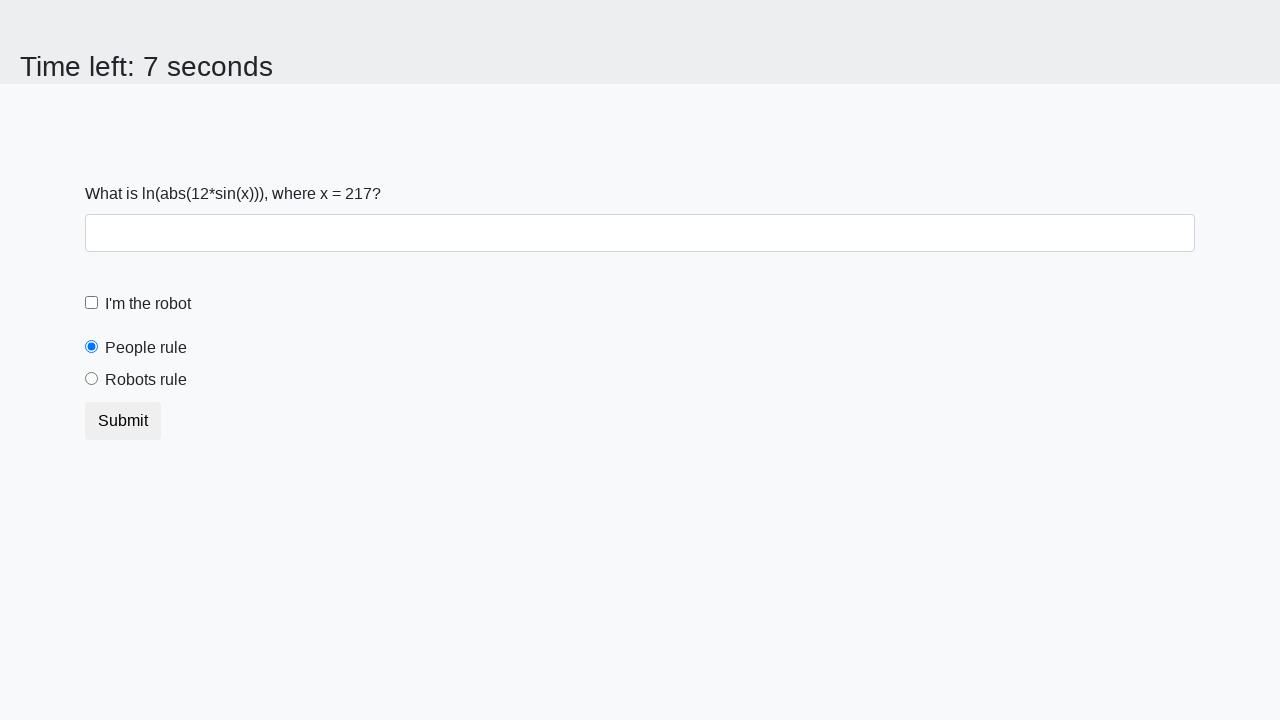

Located the input value element
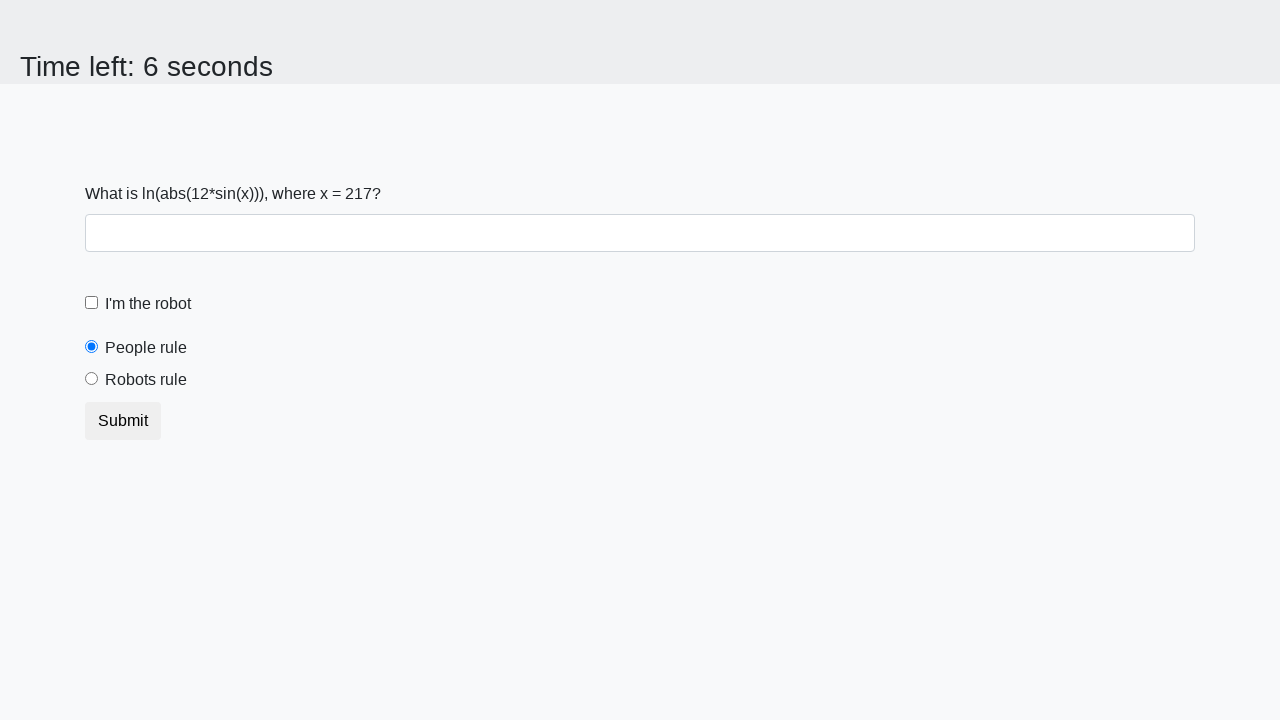

Retrieved the input value from the element
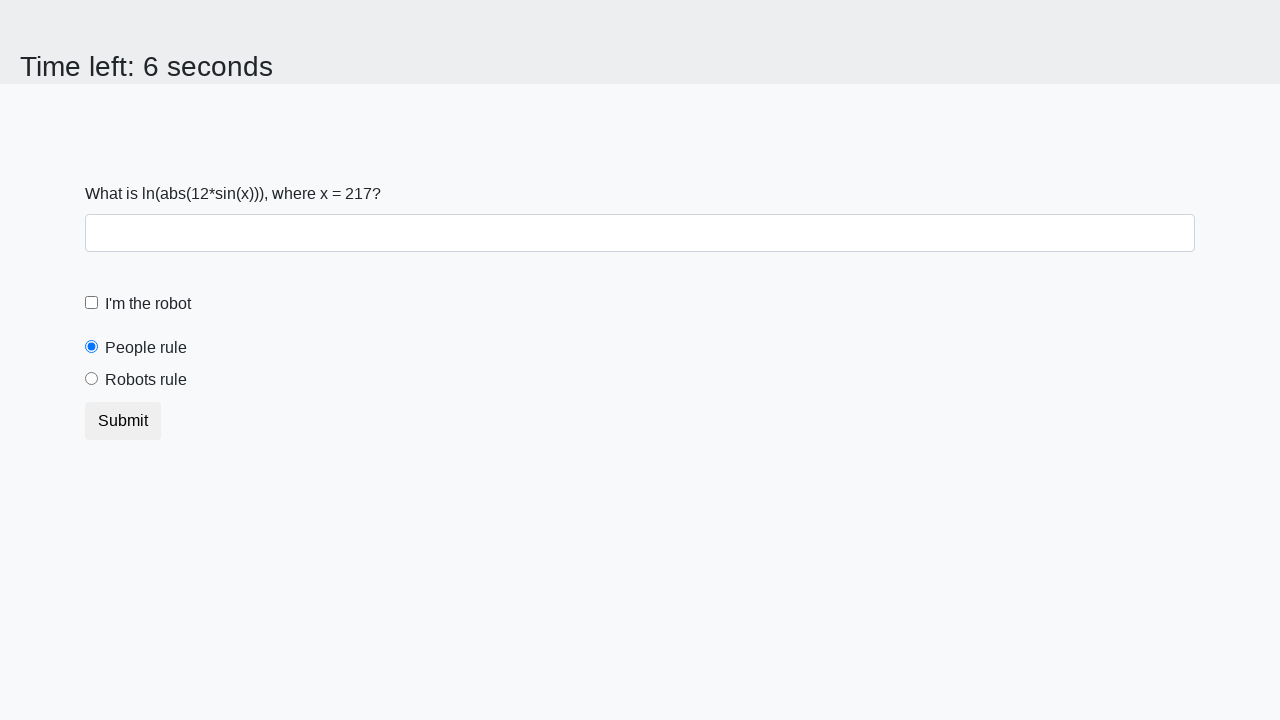

Calculated the mathematical formula result: 1.0068548717407322
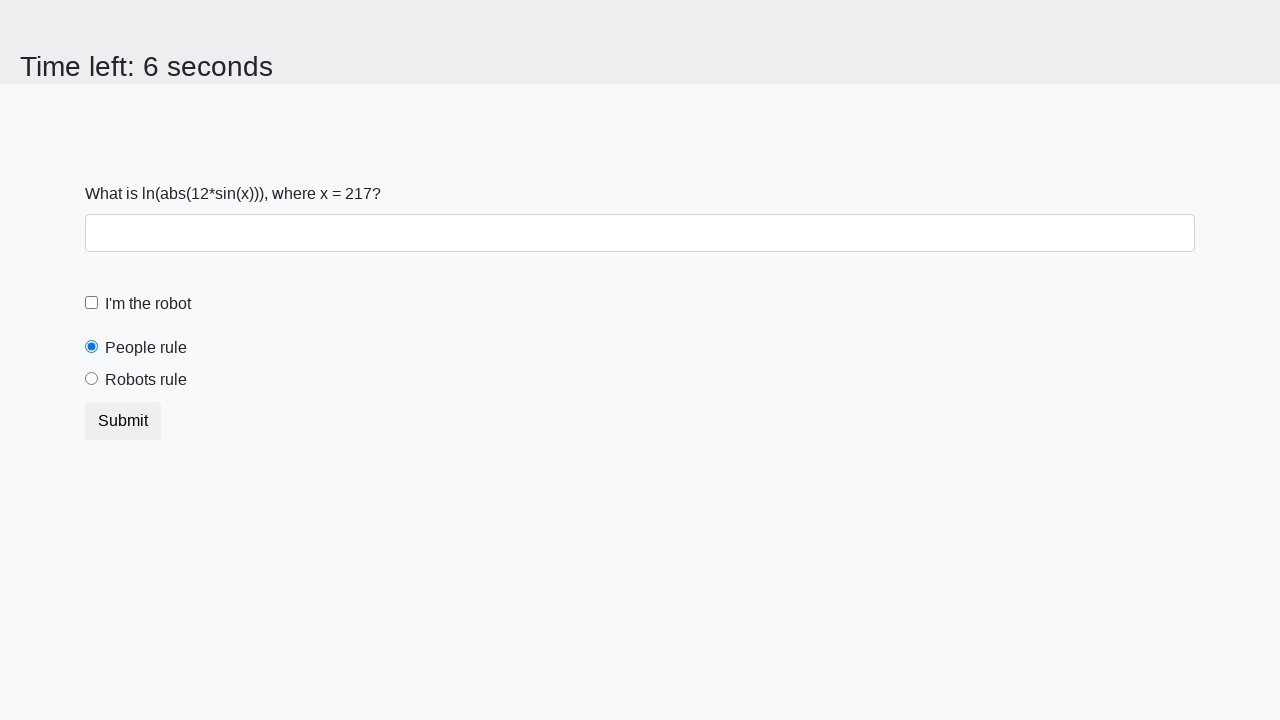

Filled the answer field with calculated result on input#answer
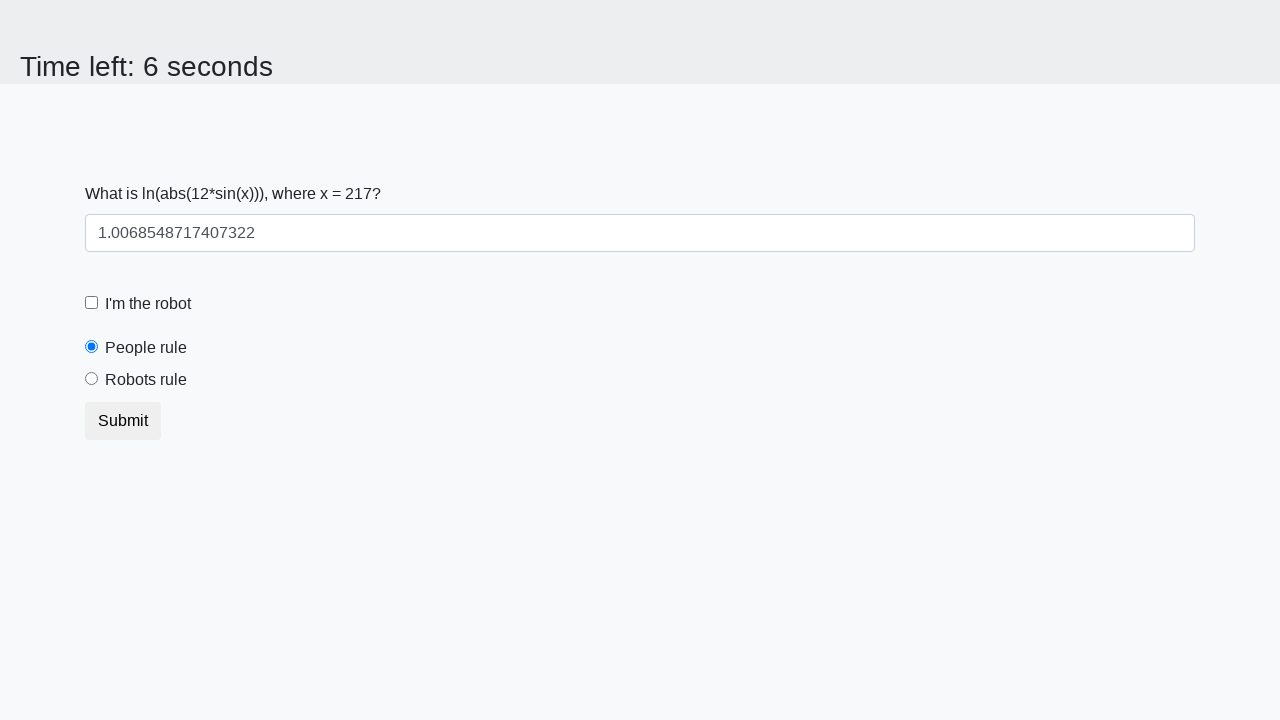

Clicked the checkbox at (148, 304) on xpath=//div[2]/label[1]
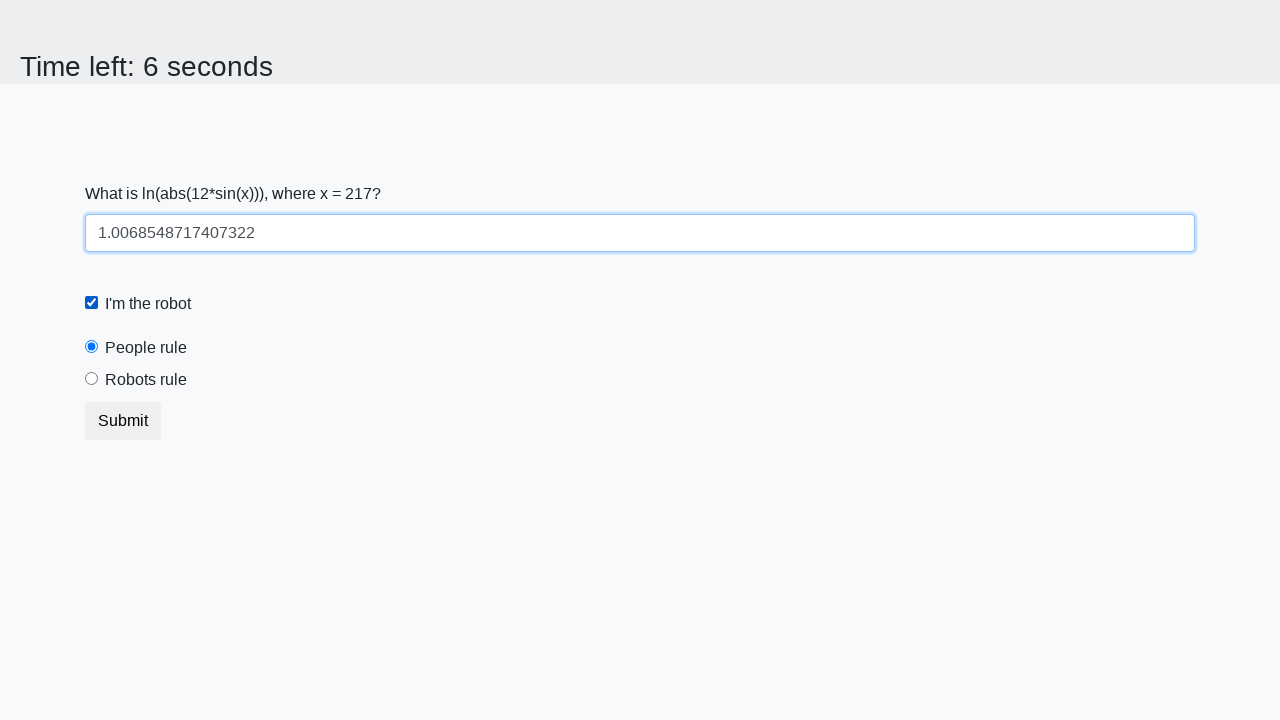

Clicked the 'Robots rule' radio button at (146, 380) on xpath=//label[contains(text(),'Robots rule')]
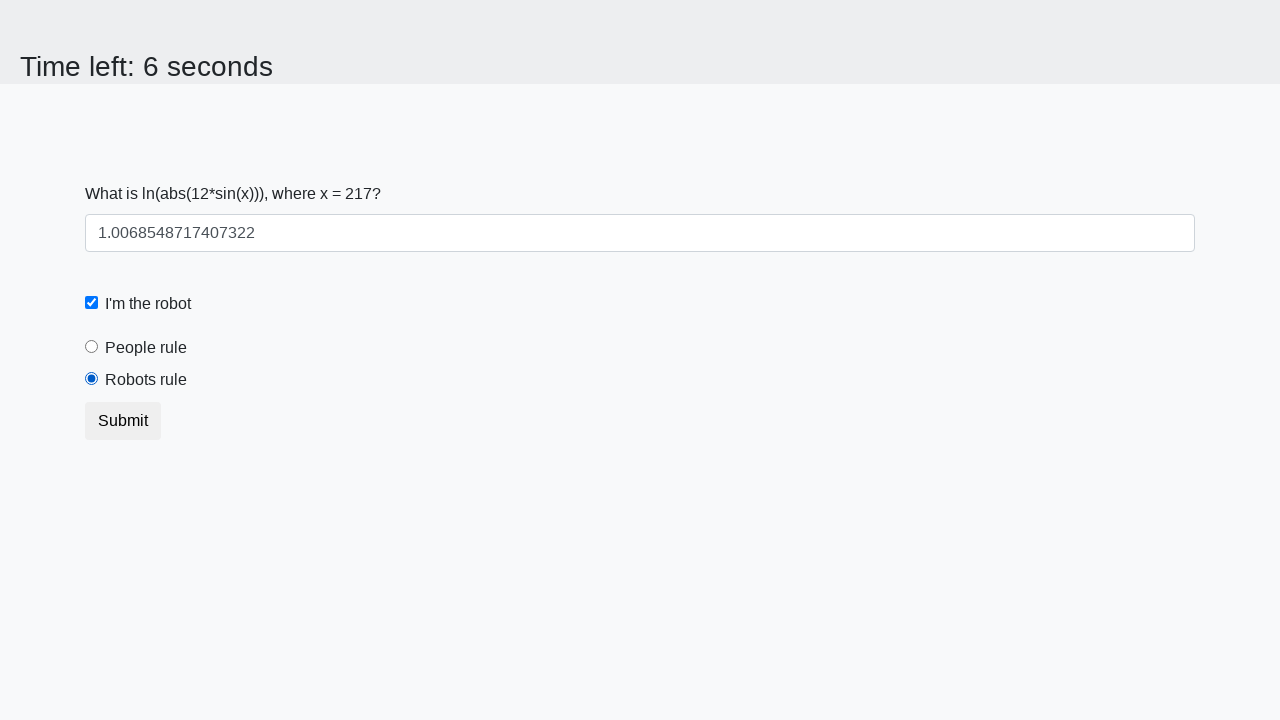

Clicked the submit button at (123, 421) on button.btn
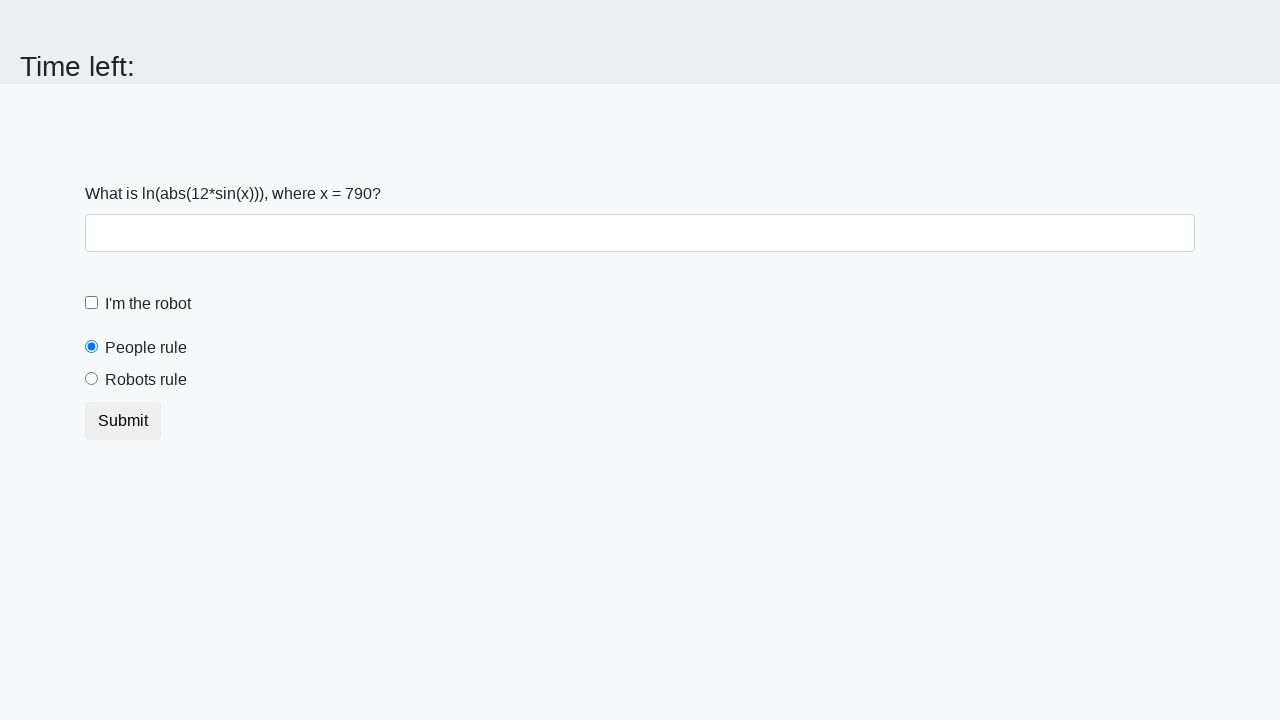

Waited for form submission result
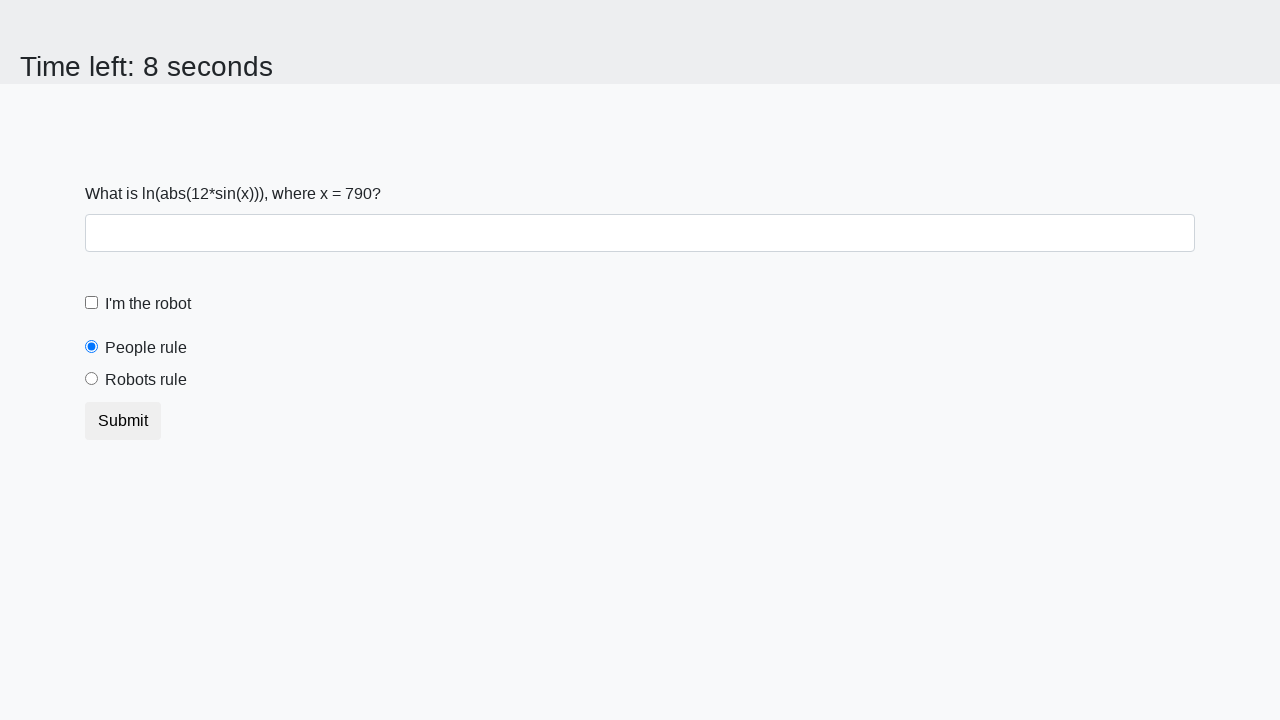

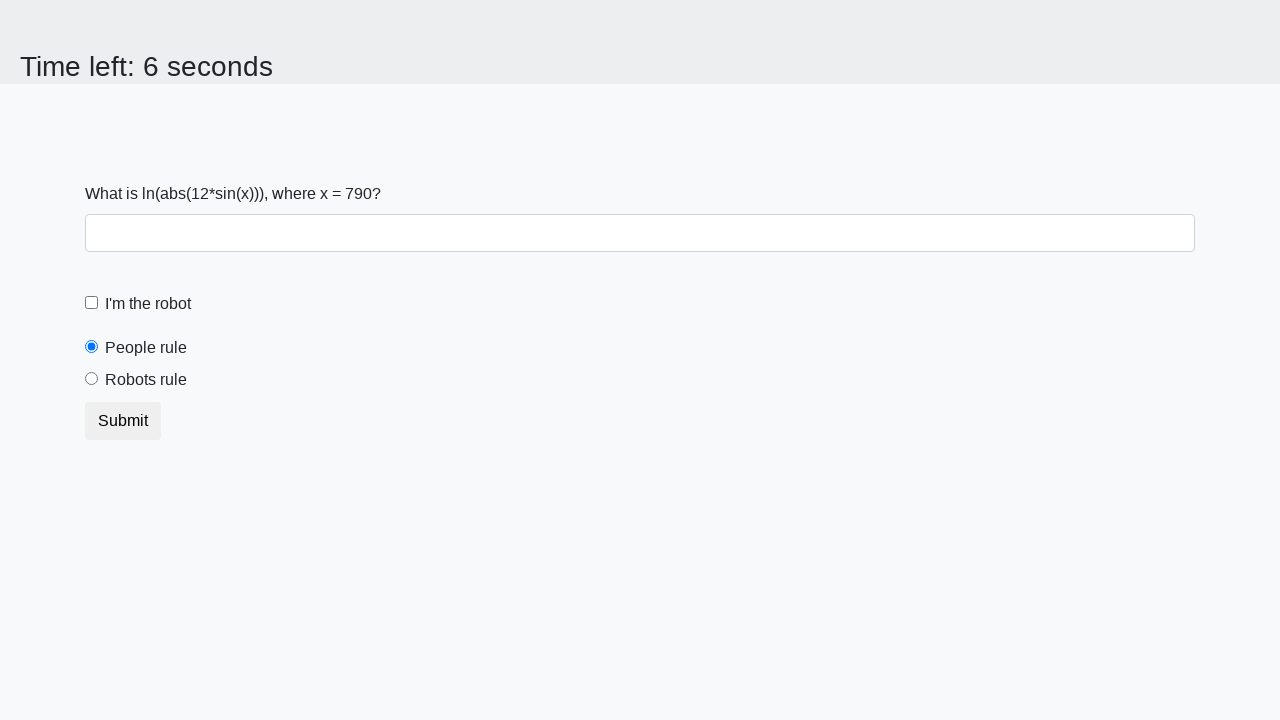